Tests right-click (context click) functionality on an element

Starting URL: https://selenium.dev/selenium/web/mouse_interaction.html

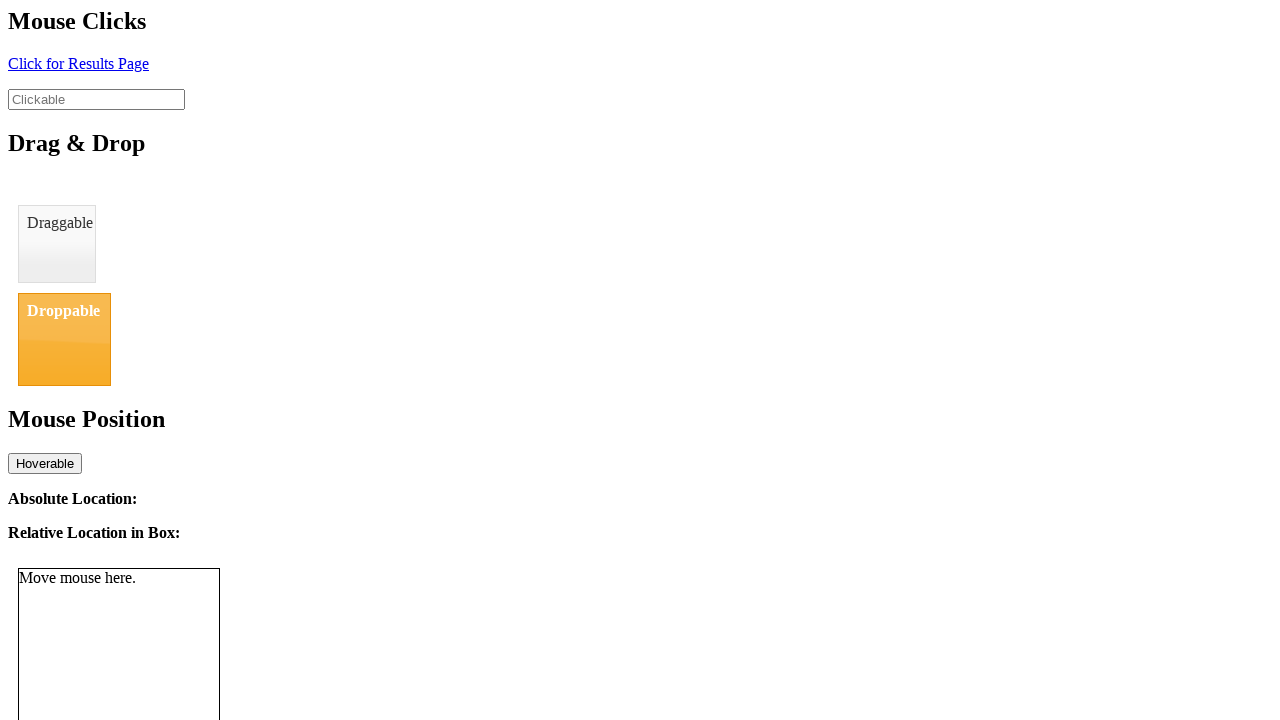

Navigated to mouse interaction test page
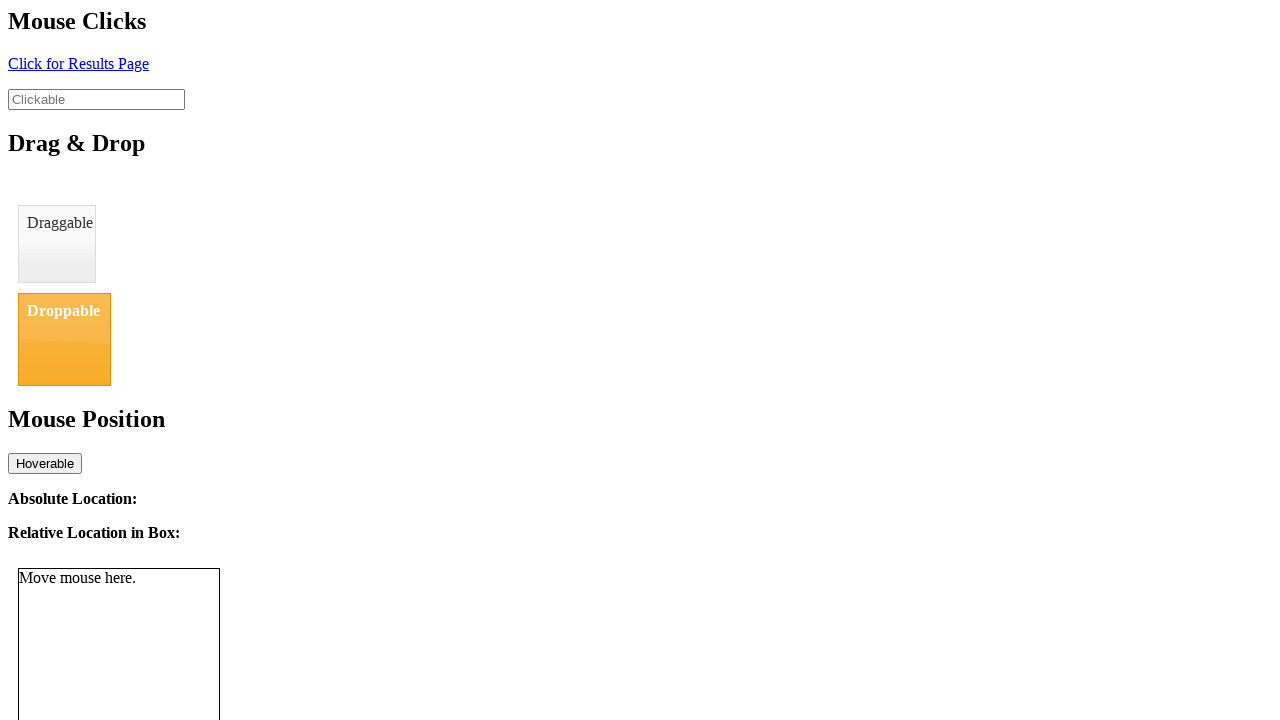

Located clickable element
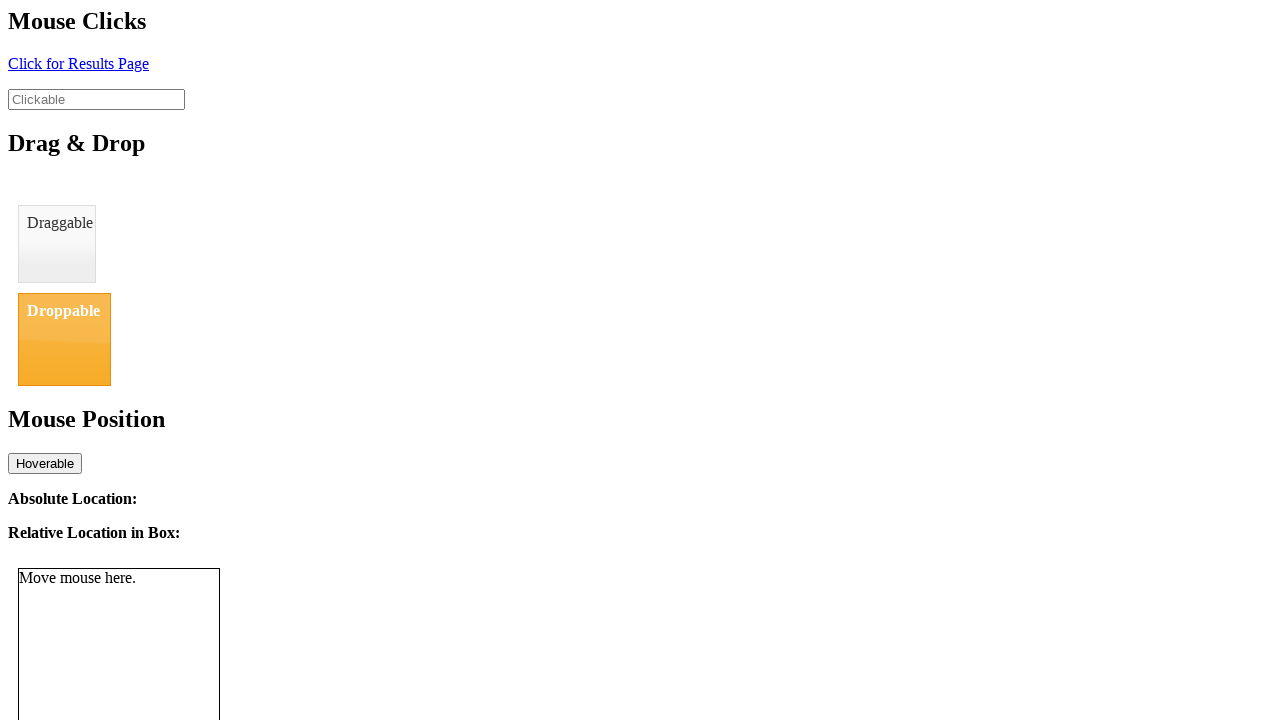

Right-clicked (context click) on the clickable element at (96, 99) on #clickable
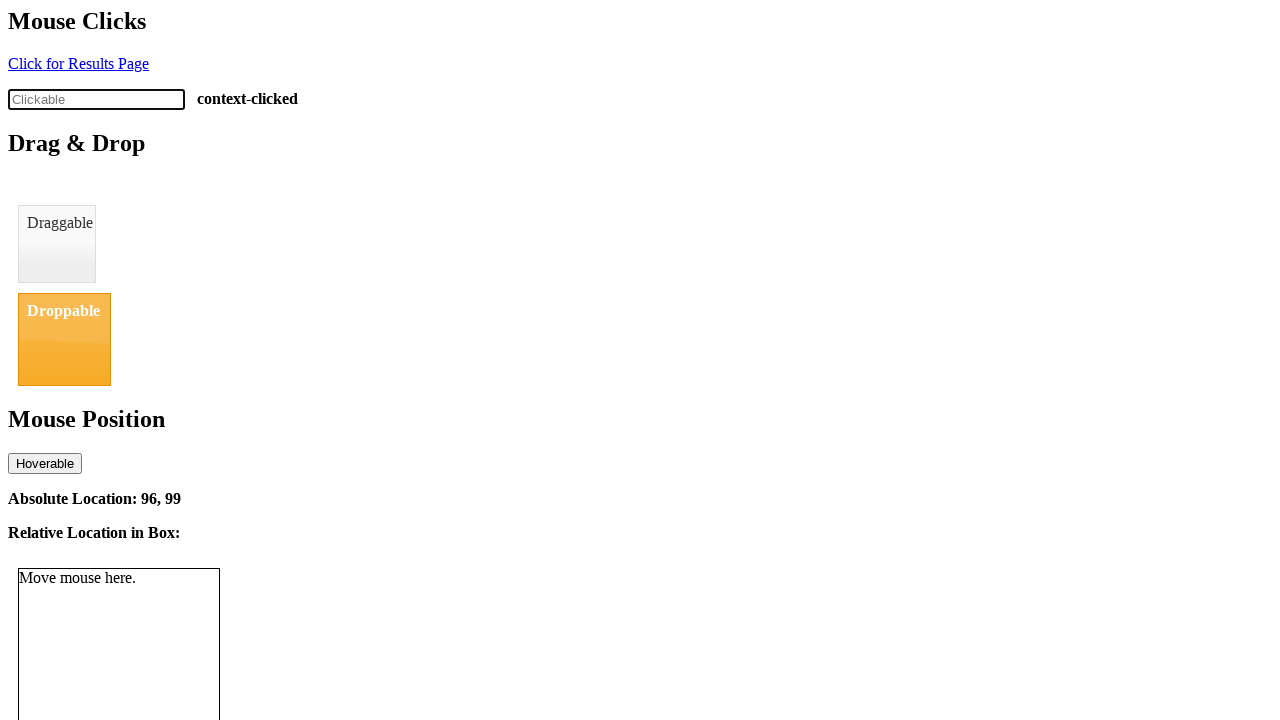

Context menu status update appeared
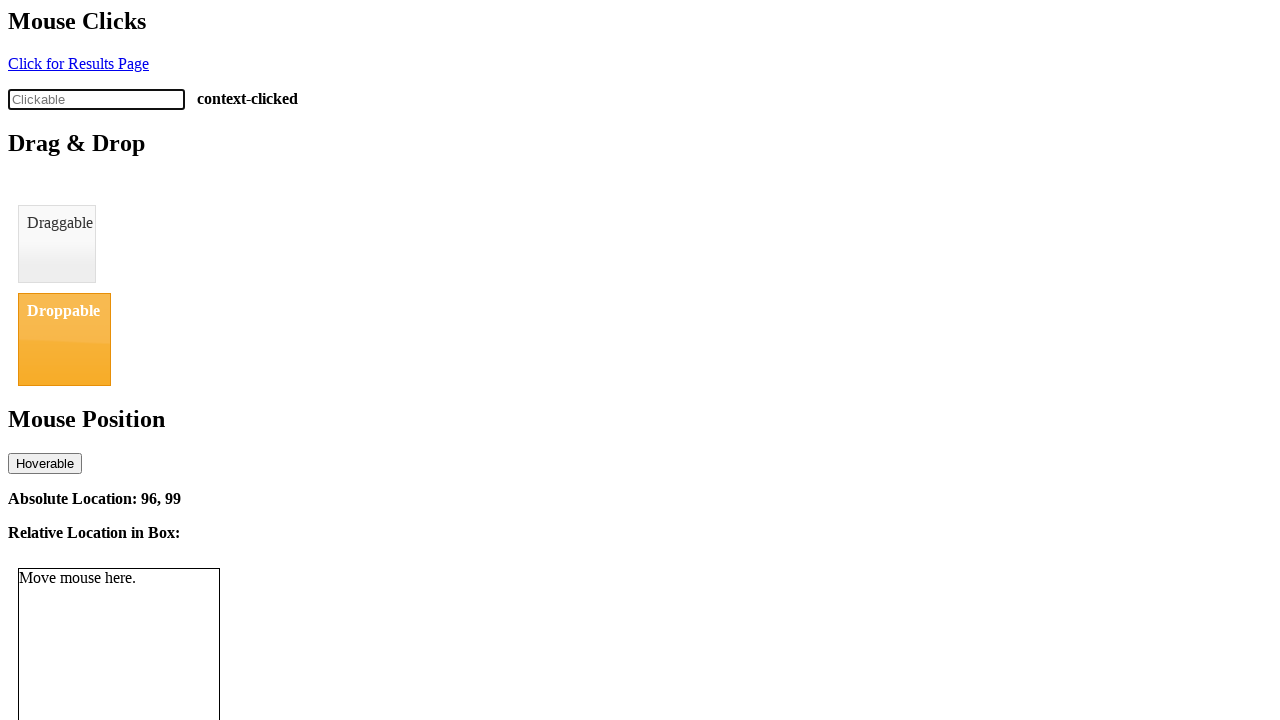

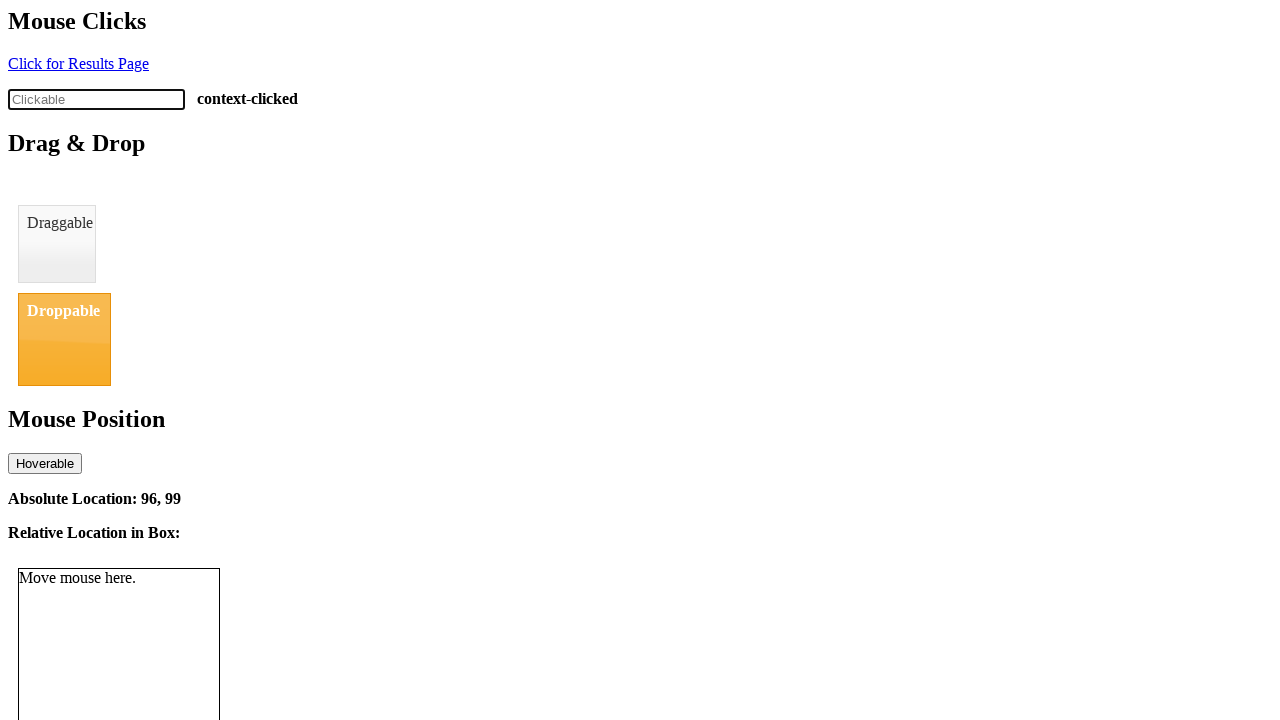